Navigates to the INEGI data download page and clicks through state selection options to verify the interactive state list functionality works correctly.

Starting URL: https://www.inegi.org.mx/app/descarga/default.html

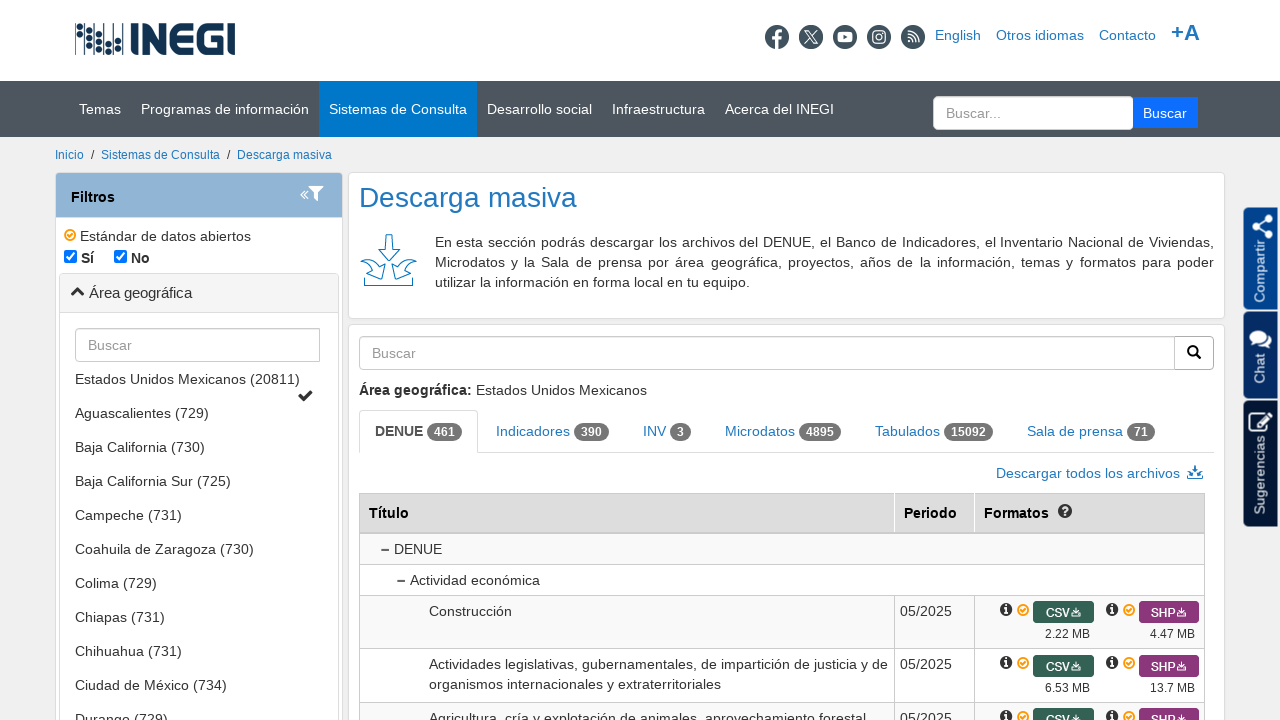

State list (ul#ulAG) loaded successfully
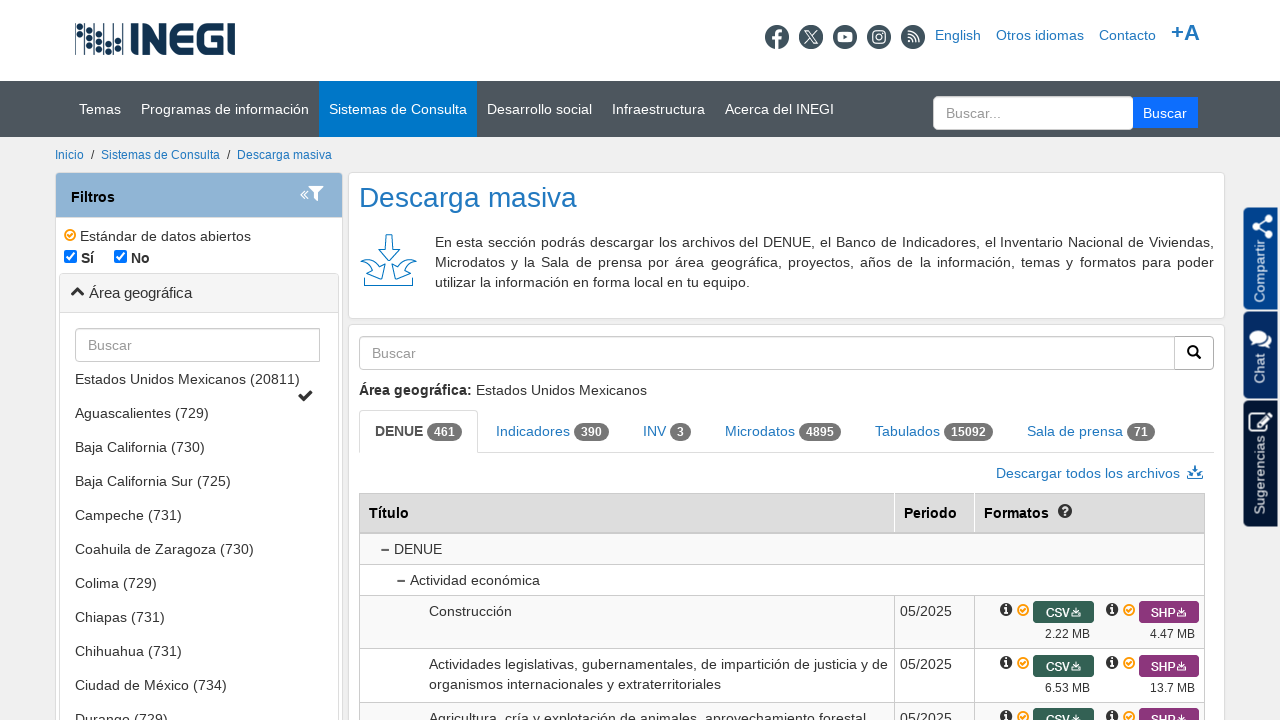

Located all state link elements in the interactive state list
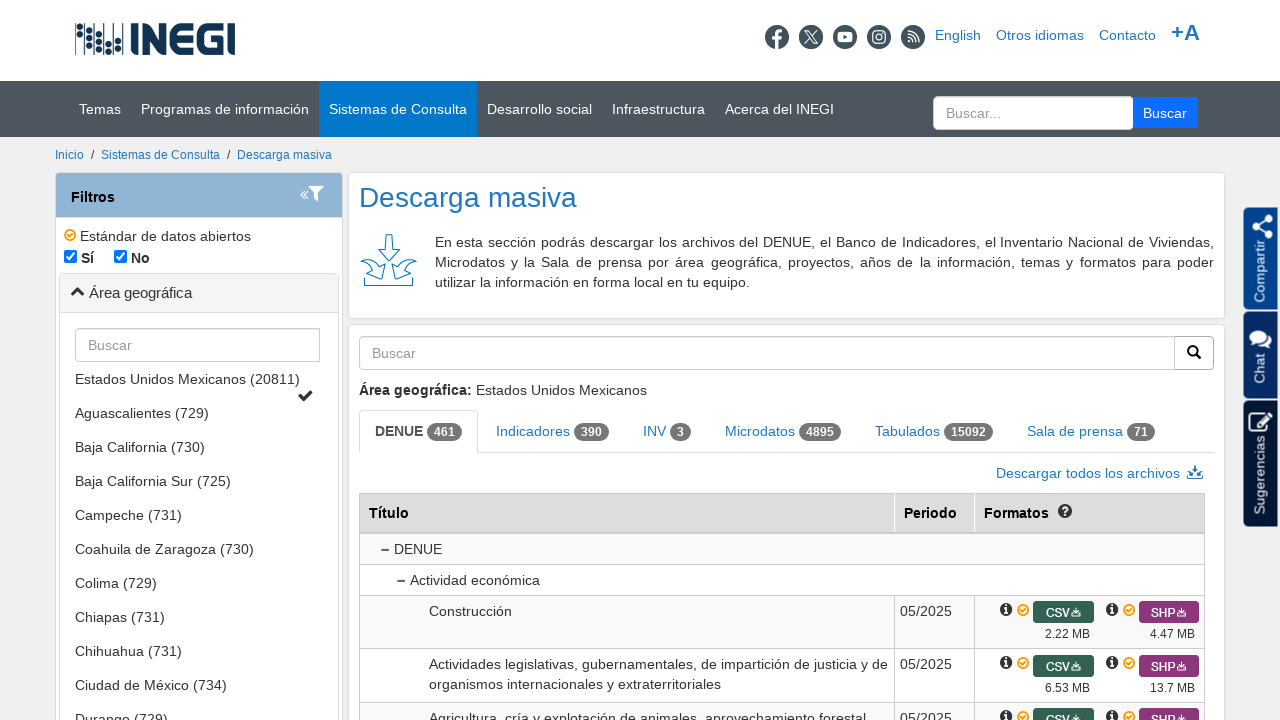

Clicked on the first state option at (199, 378) on xpath=//ul[@id="ulAG"]//li[@class="undefined"]//a >> nth=0
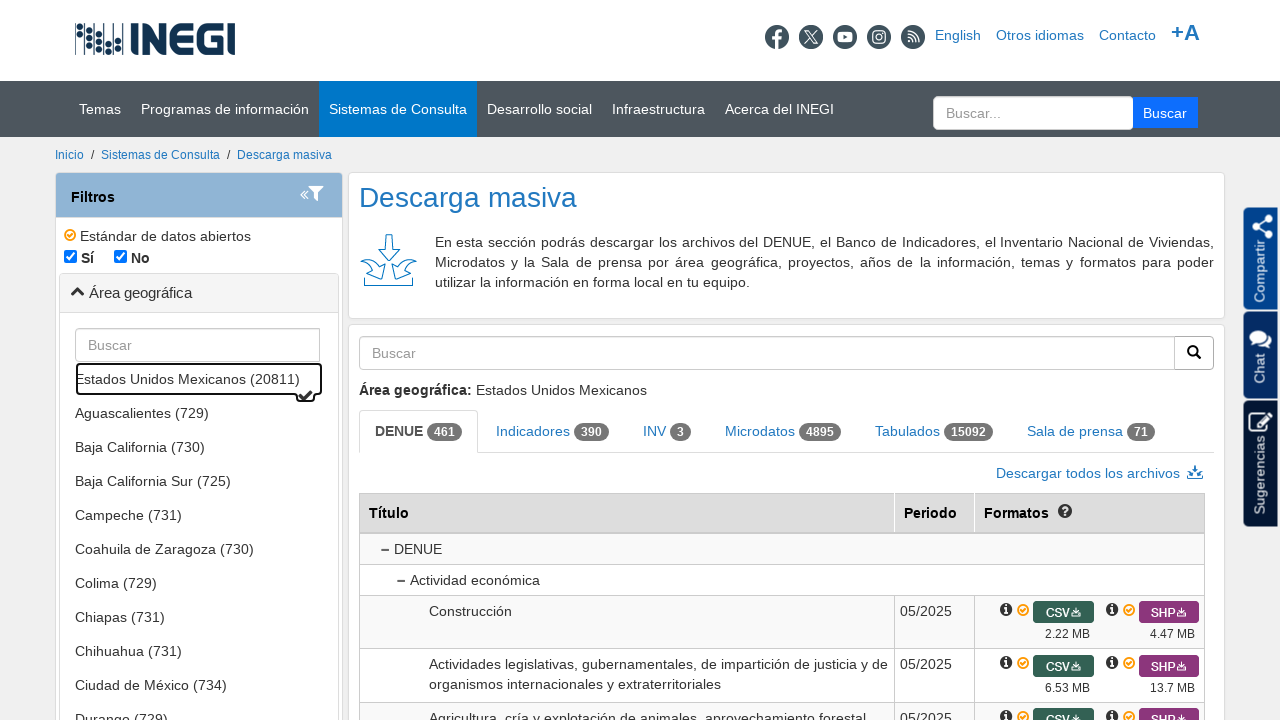

Waited 2 seconds for content to load after first state selection
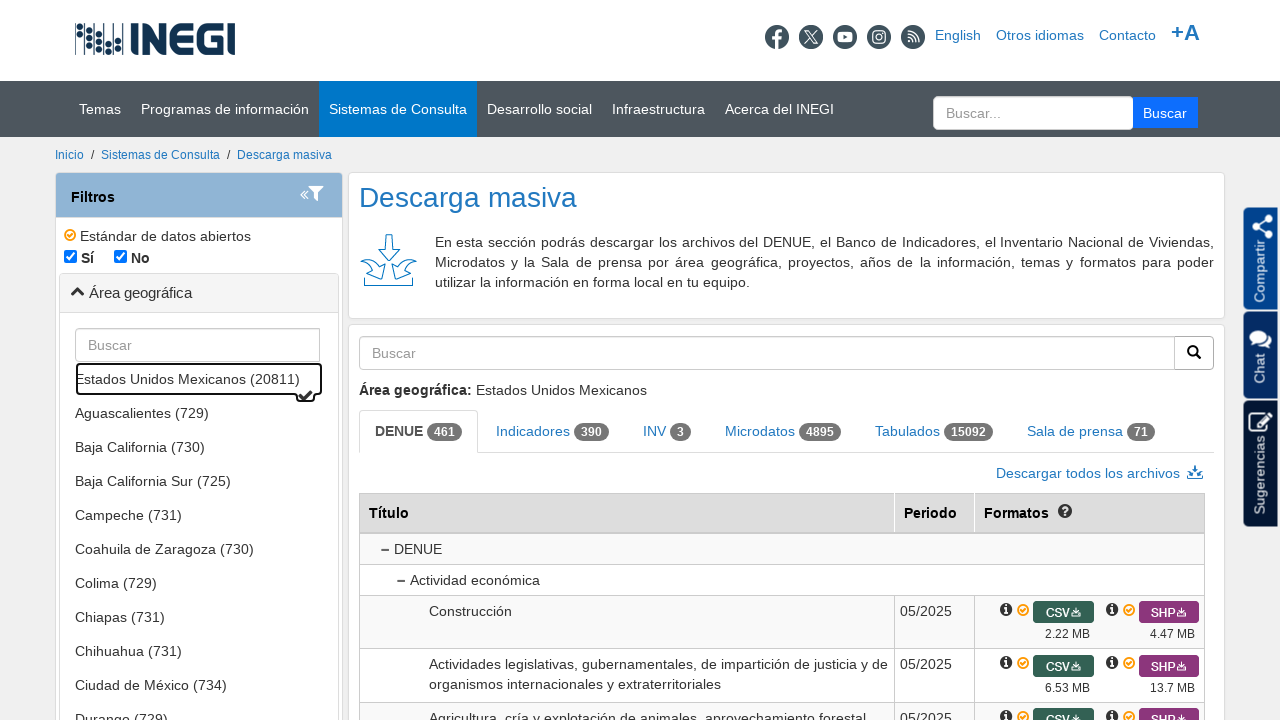

Download options appeared after state selection
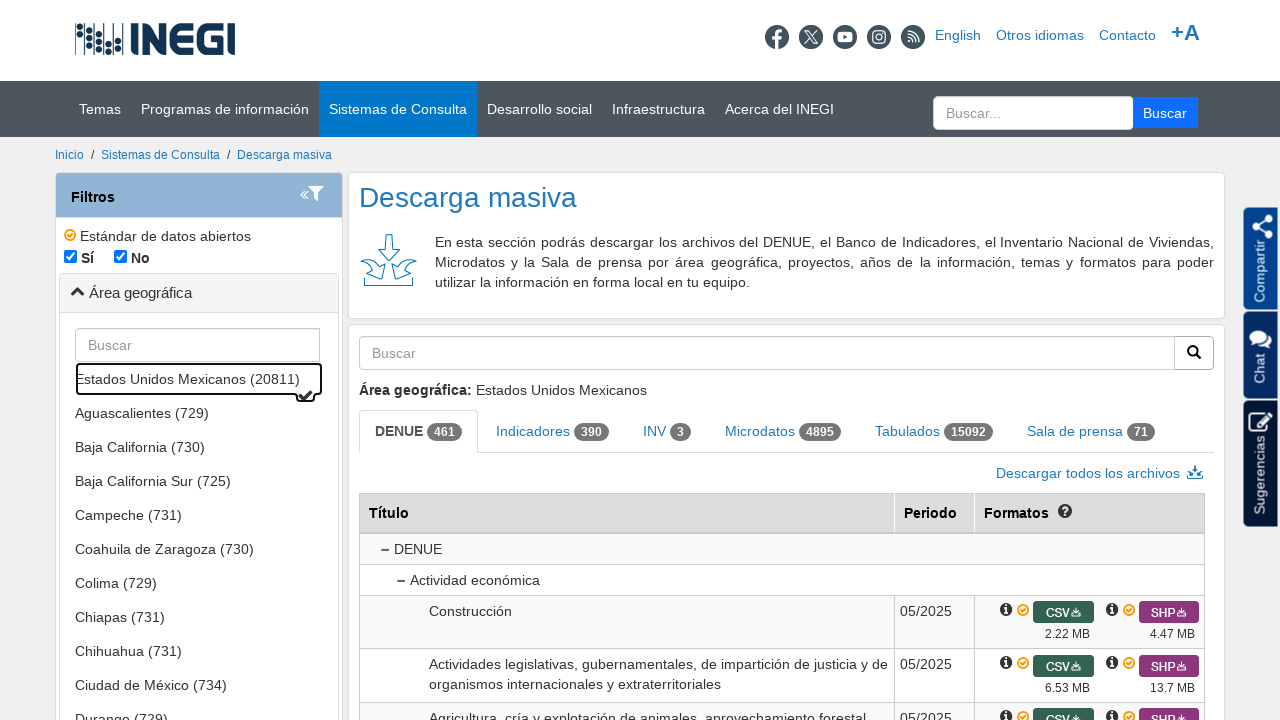

Re-located all state link elements for second selection test
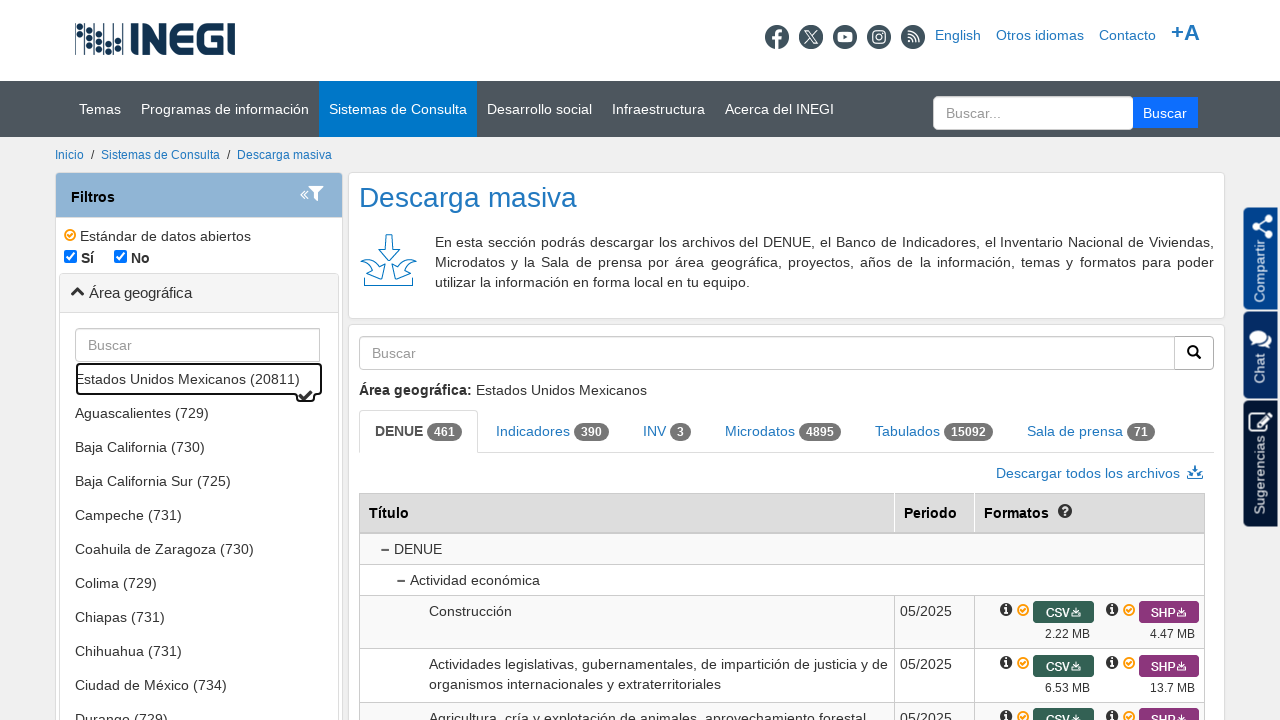

Clicked on the second state option to verify multiple selections work at (199, 412) on xpath=//ul[@id="ulAG"]//li[@class="undefined"]//a >> nth=1
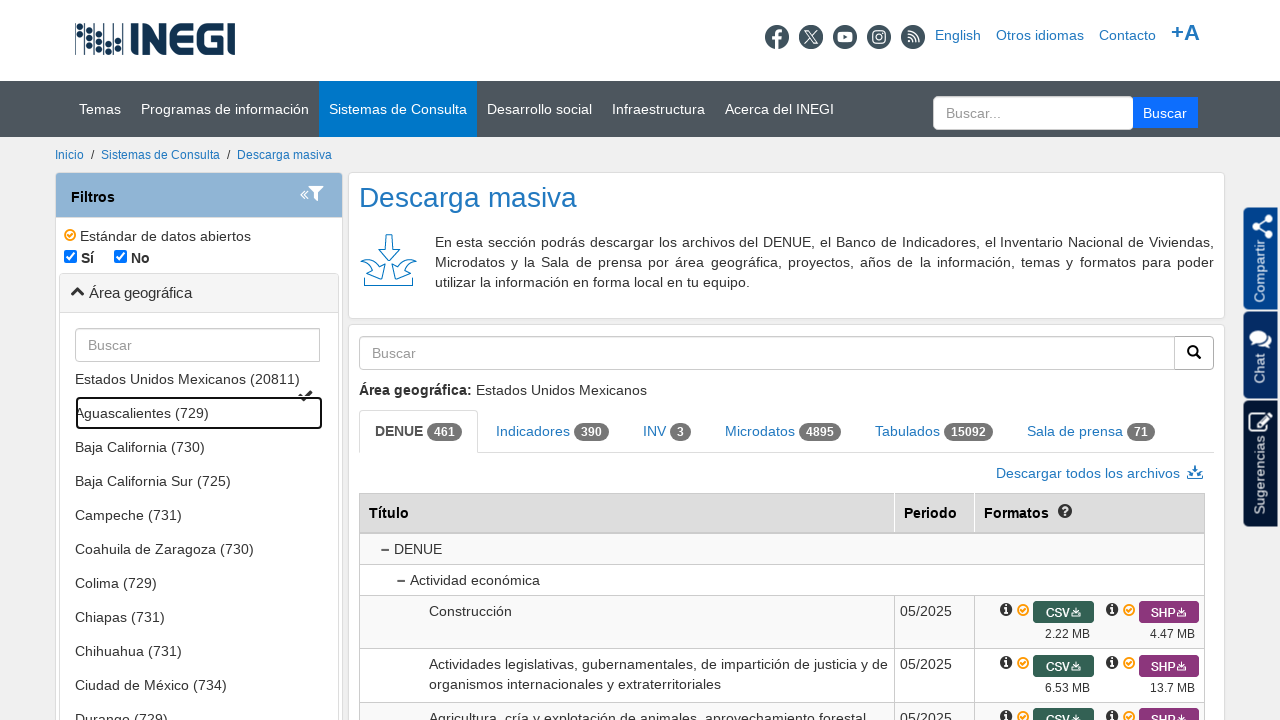

Waited 2 seconds for content to load after second state selection
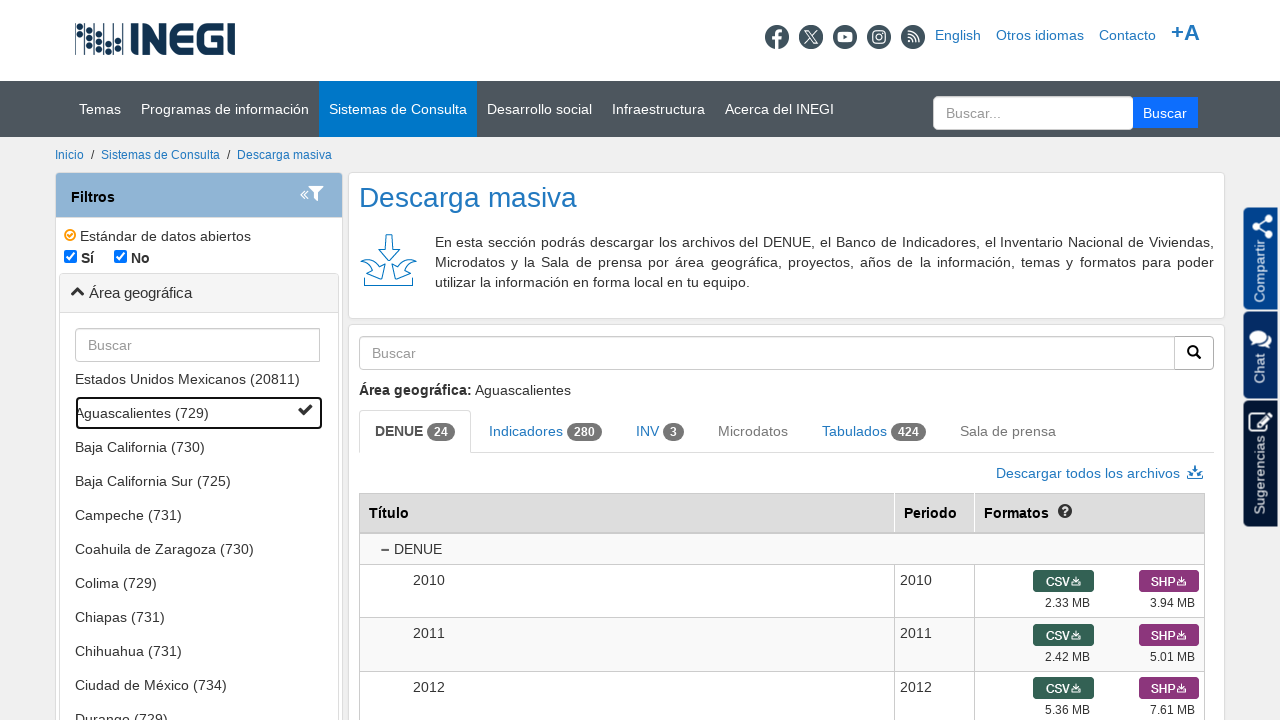

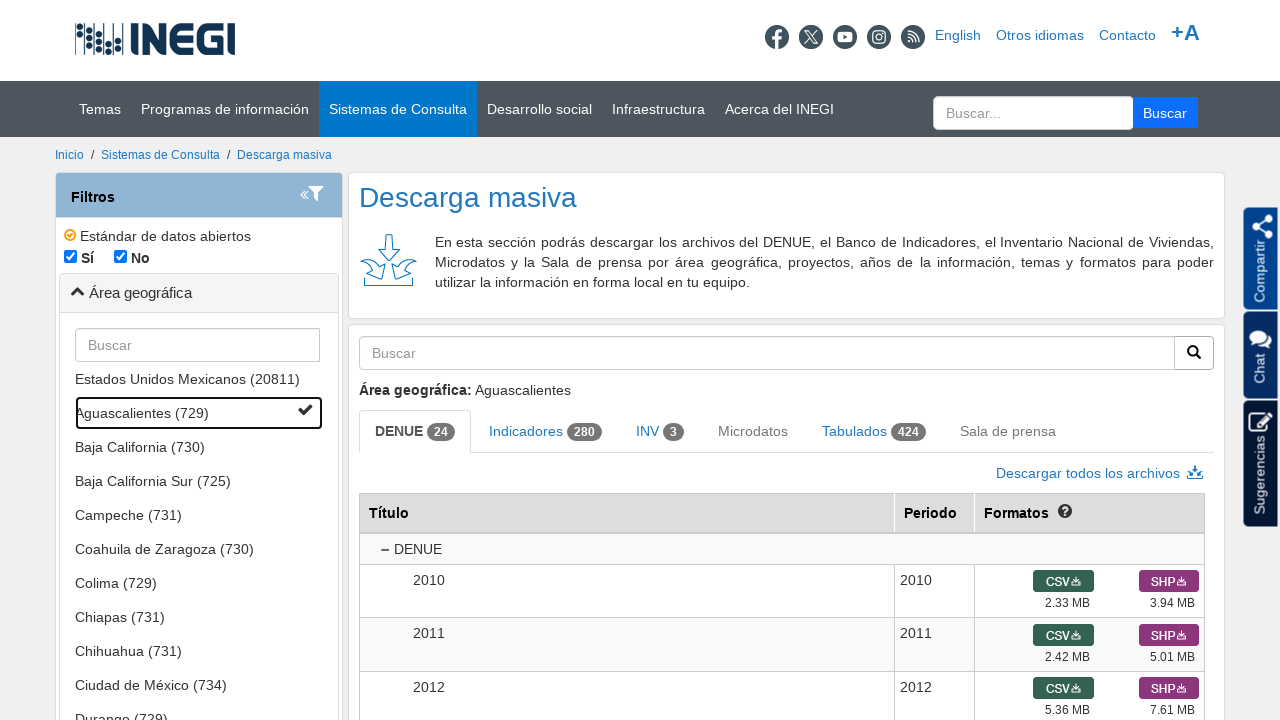